Tests a calculator application by entering two numbers, selecting an operation, and clicking the calculate button

Starting URL: http://juliemr.github.io/protractor-demo/

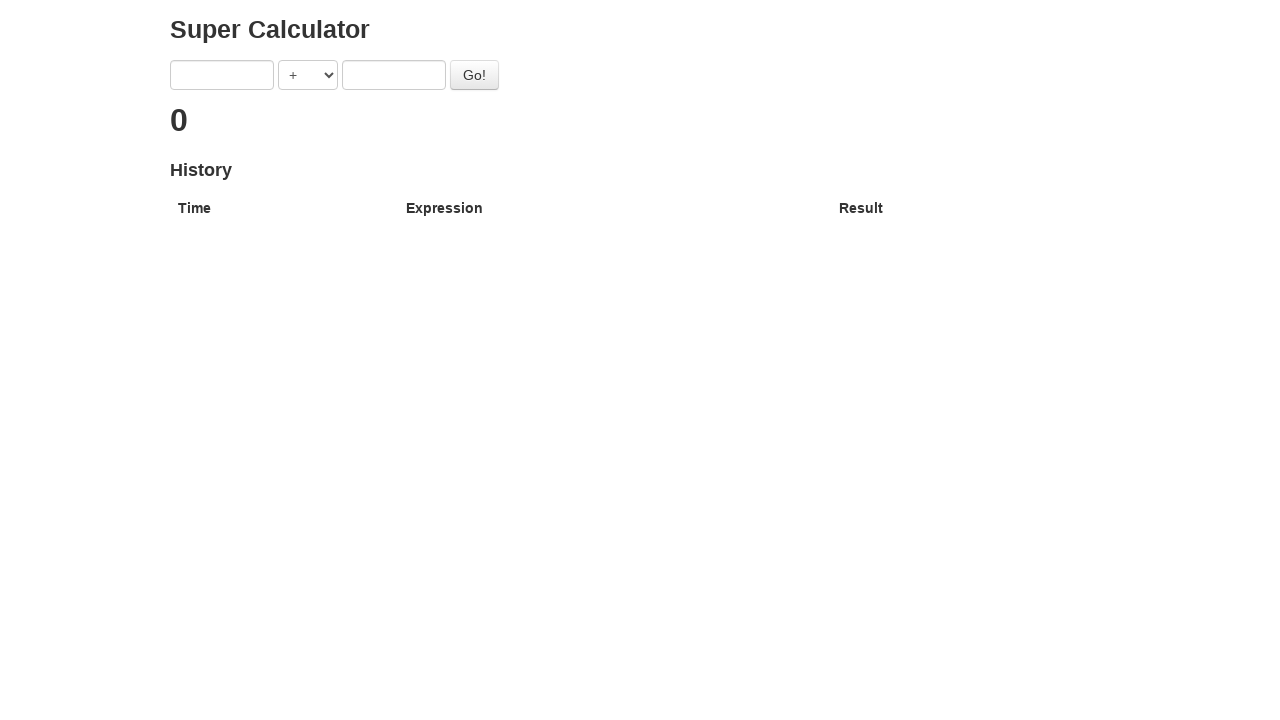

Filled first number input with '7' on input[ng-model='first']
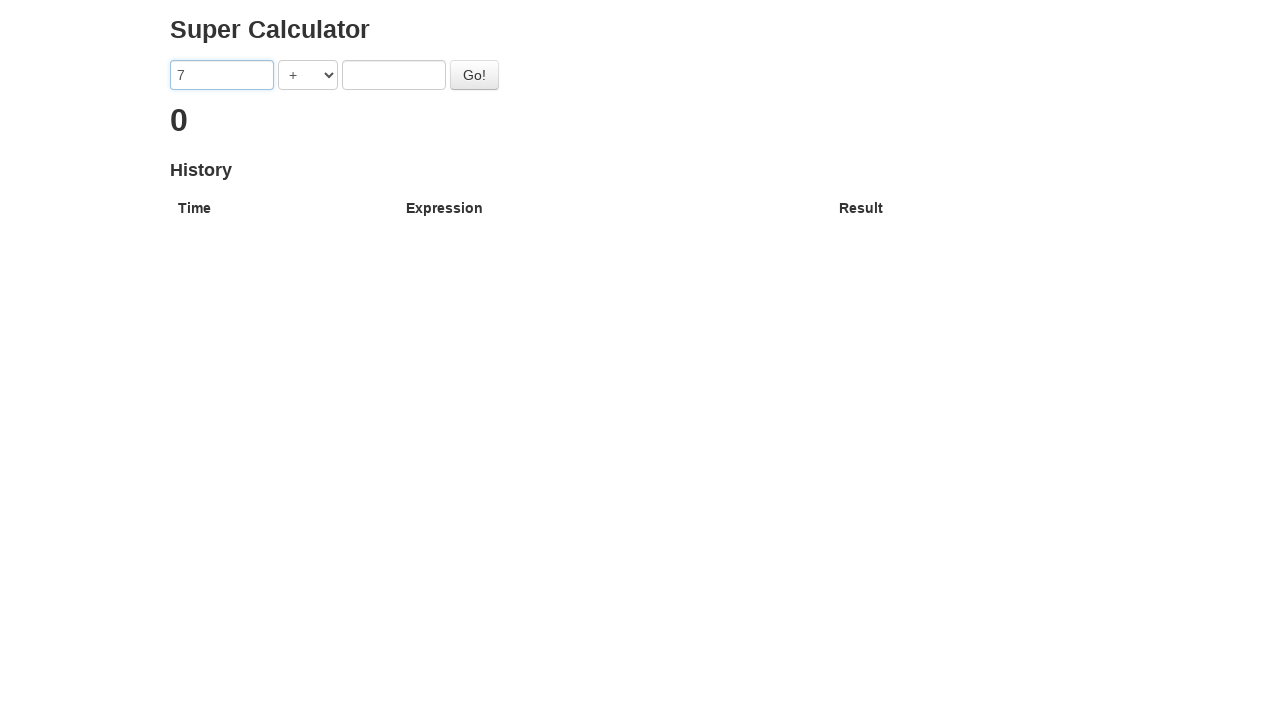

Filled second number input with '3' on input[ng-model='second']
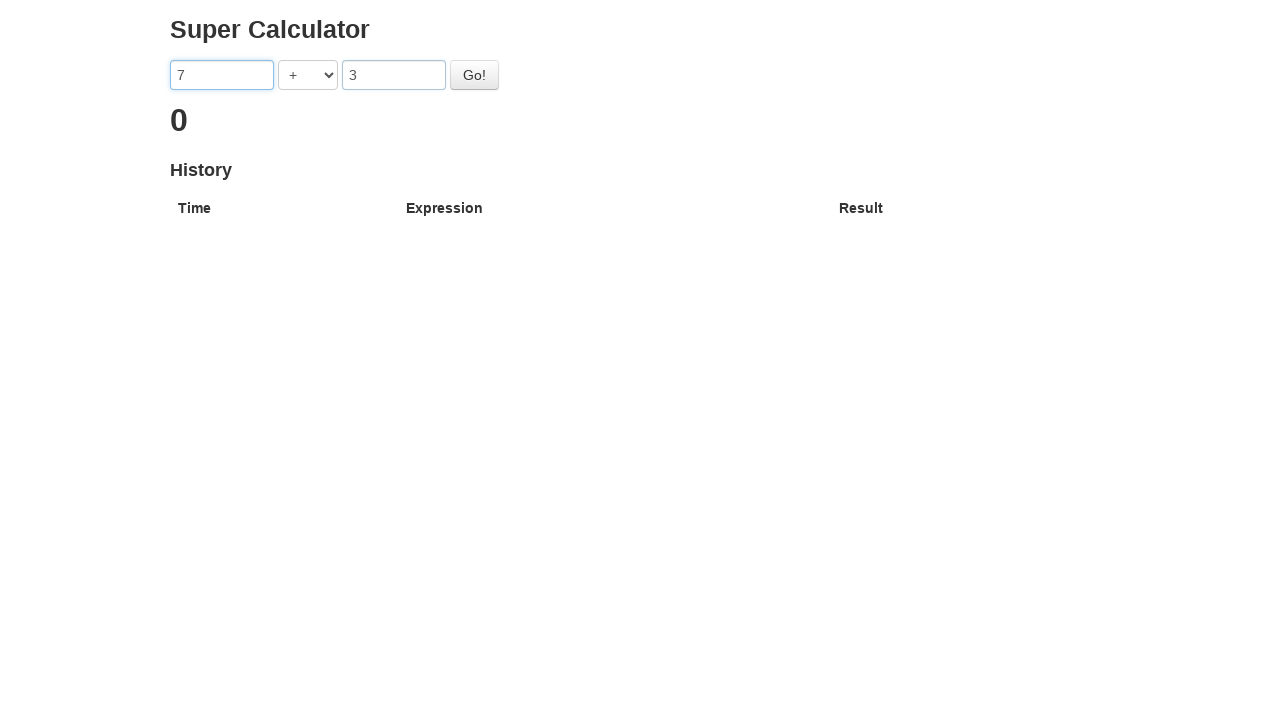

Selected addition operator on select[ng-model='operator']
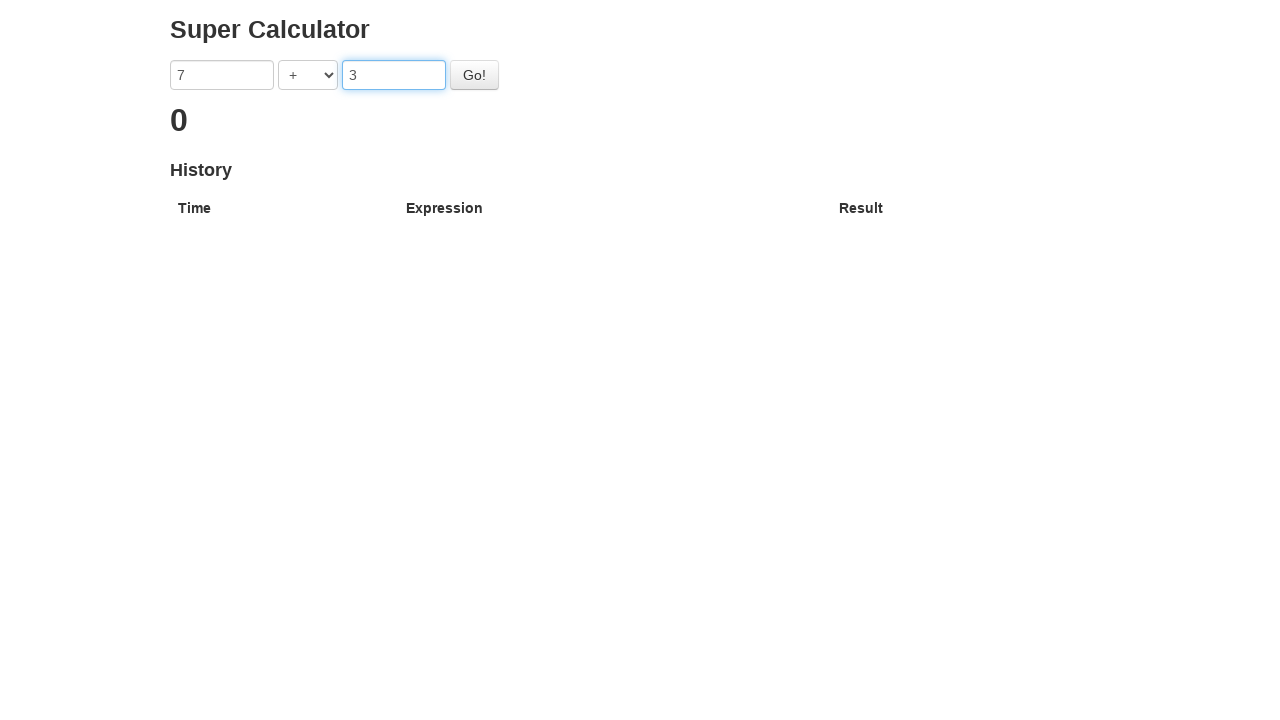

Clicked calculate button at (474, 75) on #gobutton
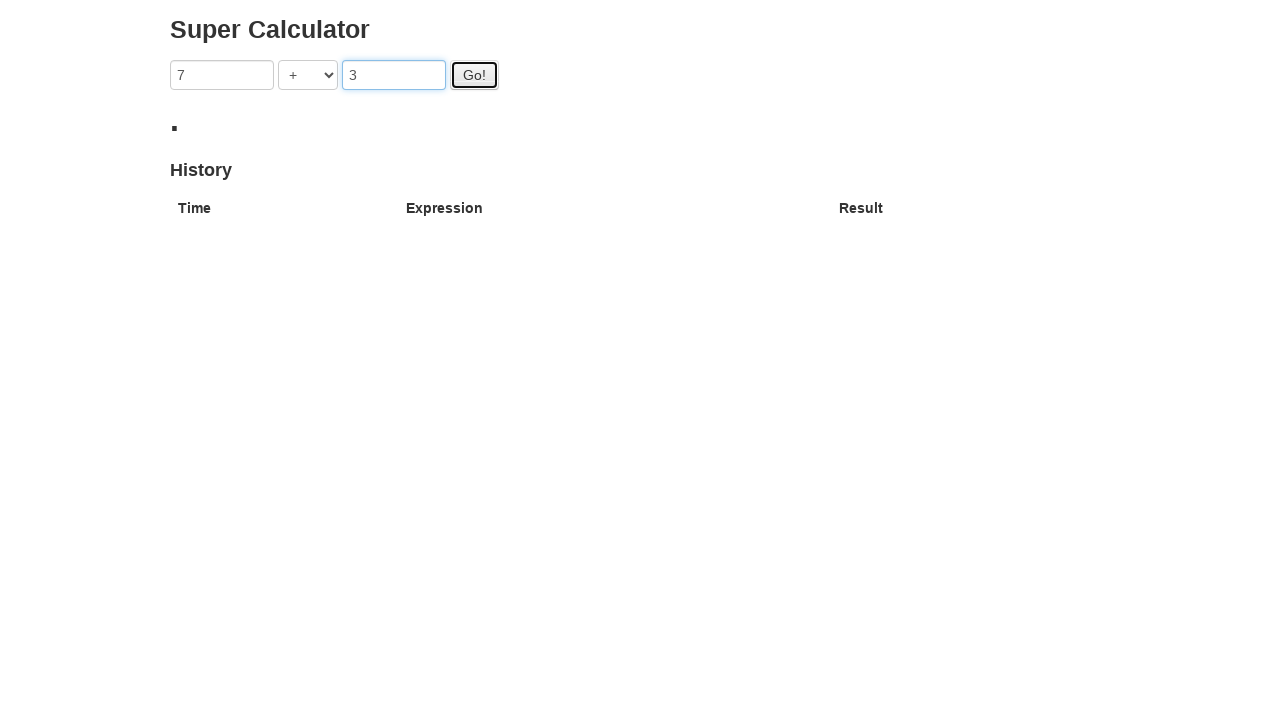

Calculator result appeared
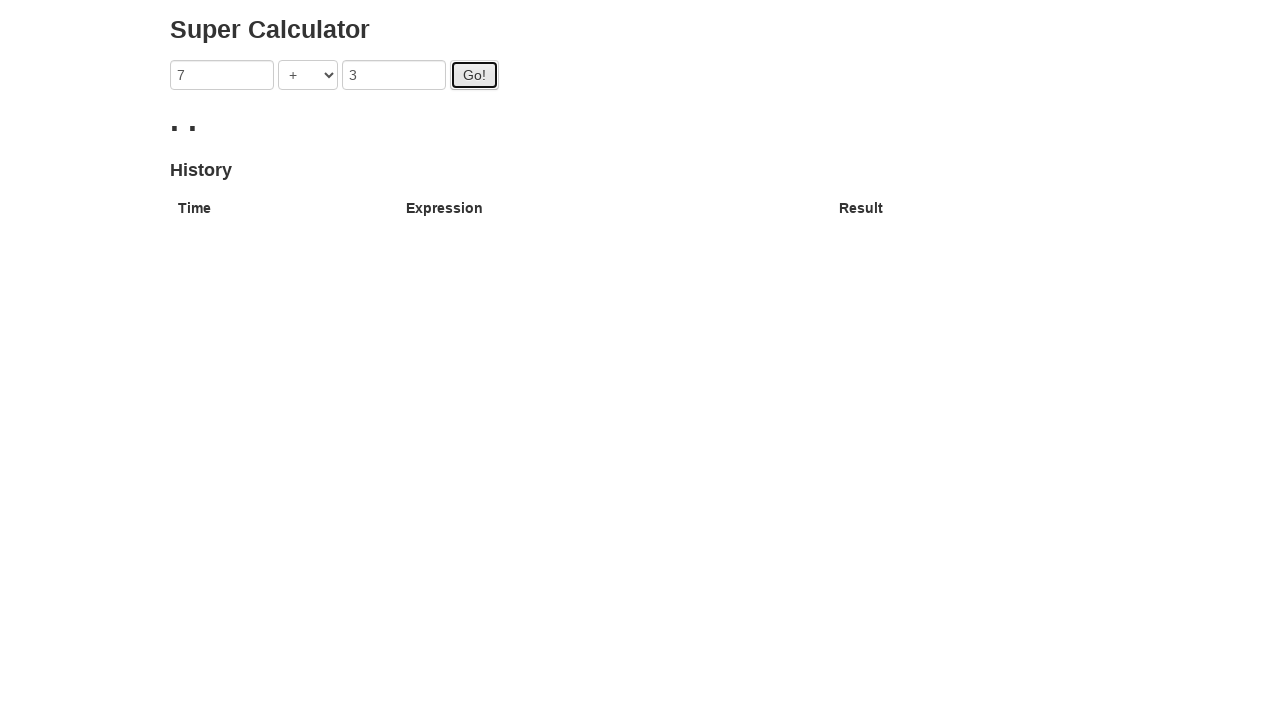

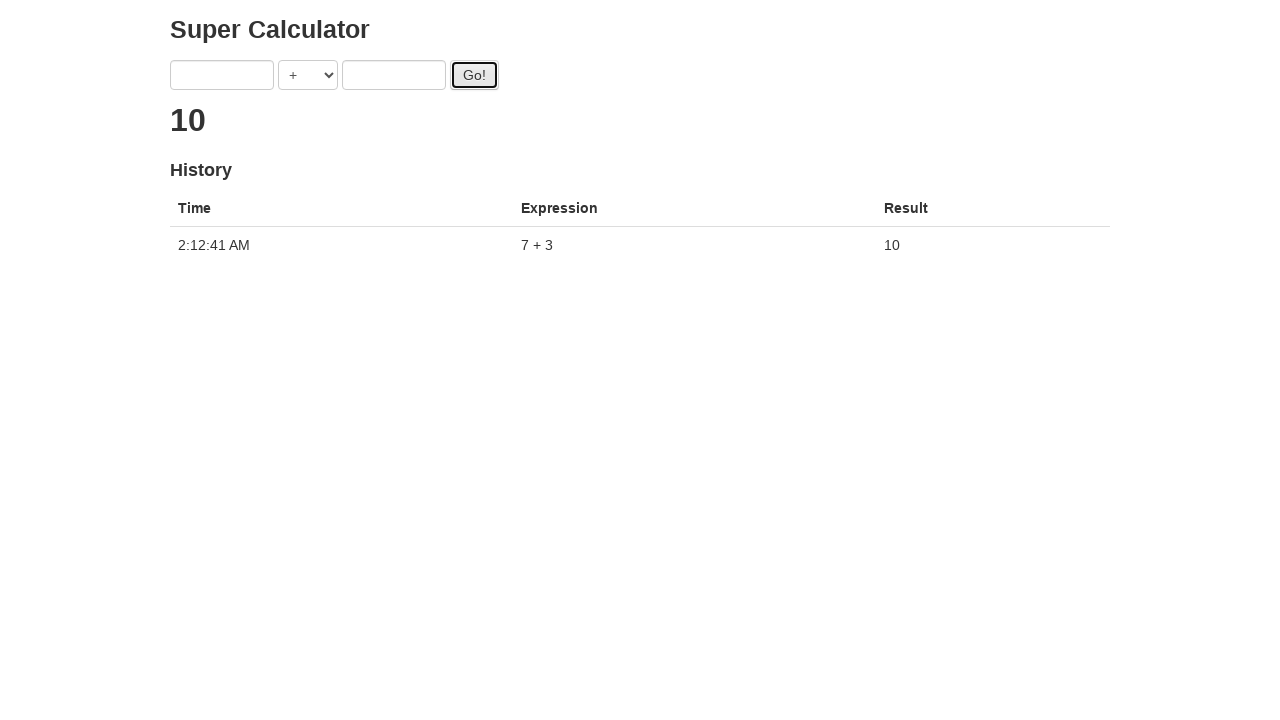